Tests the web tables functionality on demoqa.com by navigating to the tables section, opening the add new record form, clicking on form fields, and submitting the form.

Starting URL: https://demoqa.com/elements

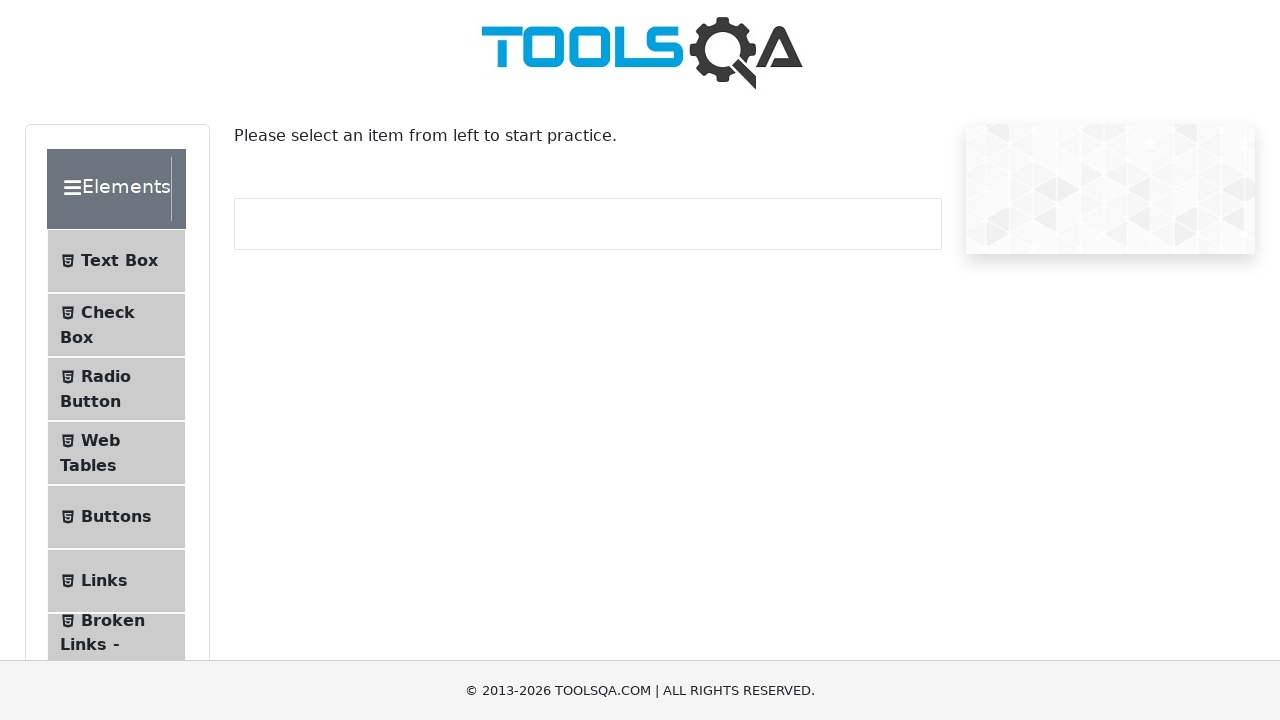

Clicked on Web Tables menu item at (116, 453) on #item-3
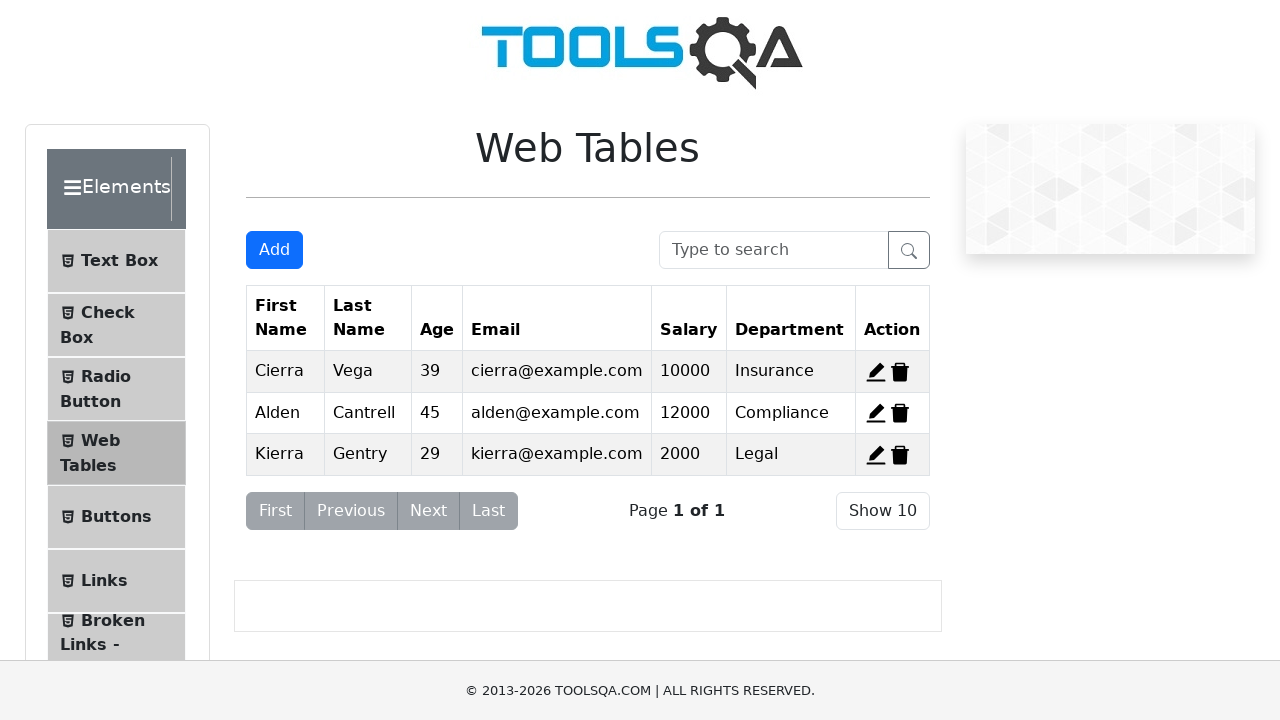

Clicked on Add New Record button at (274, 250) on #addNewRecordButton
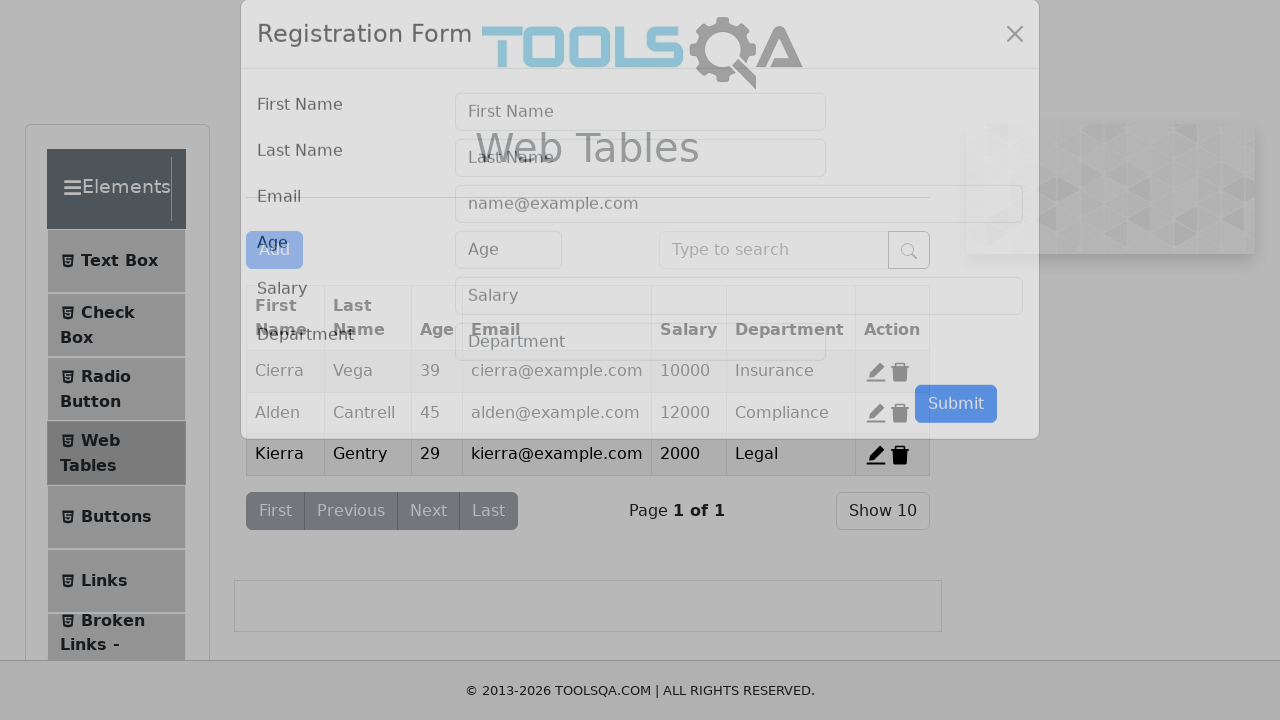

Registration form modal appeared with First Name field visible
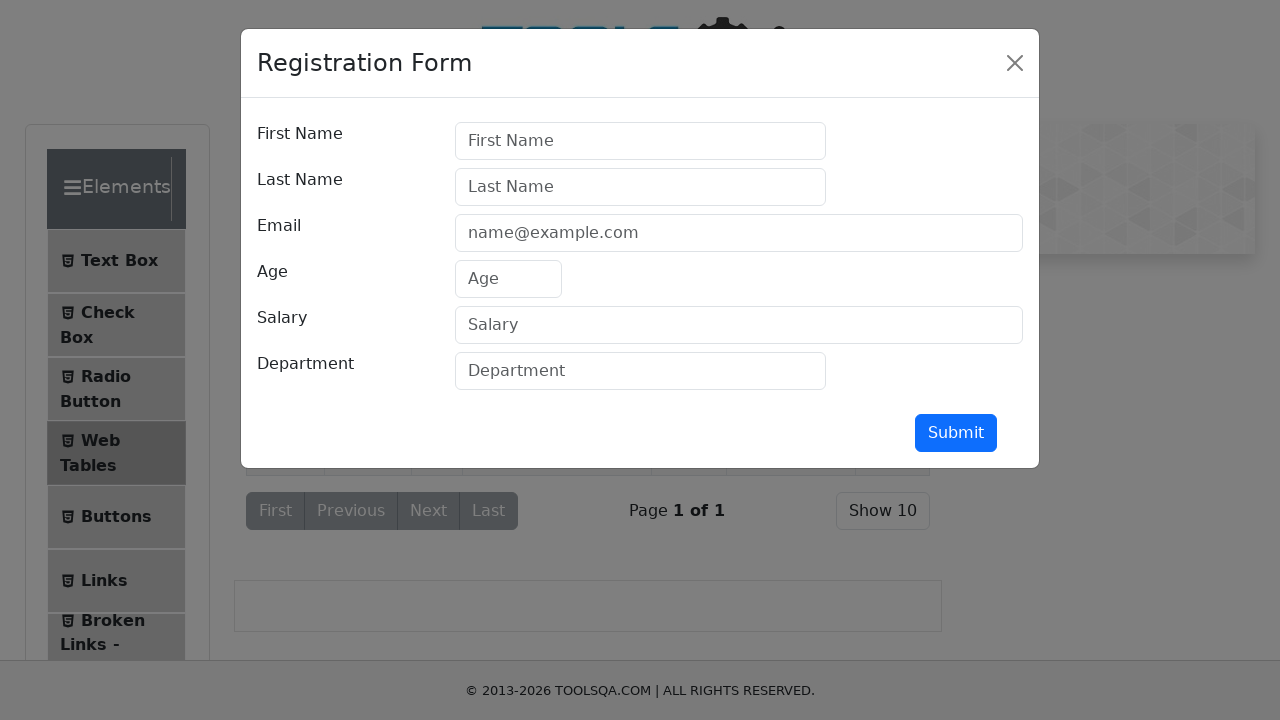

Clicked on First Name field at (640, 141) on #firstName
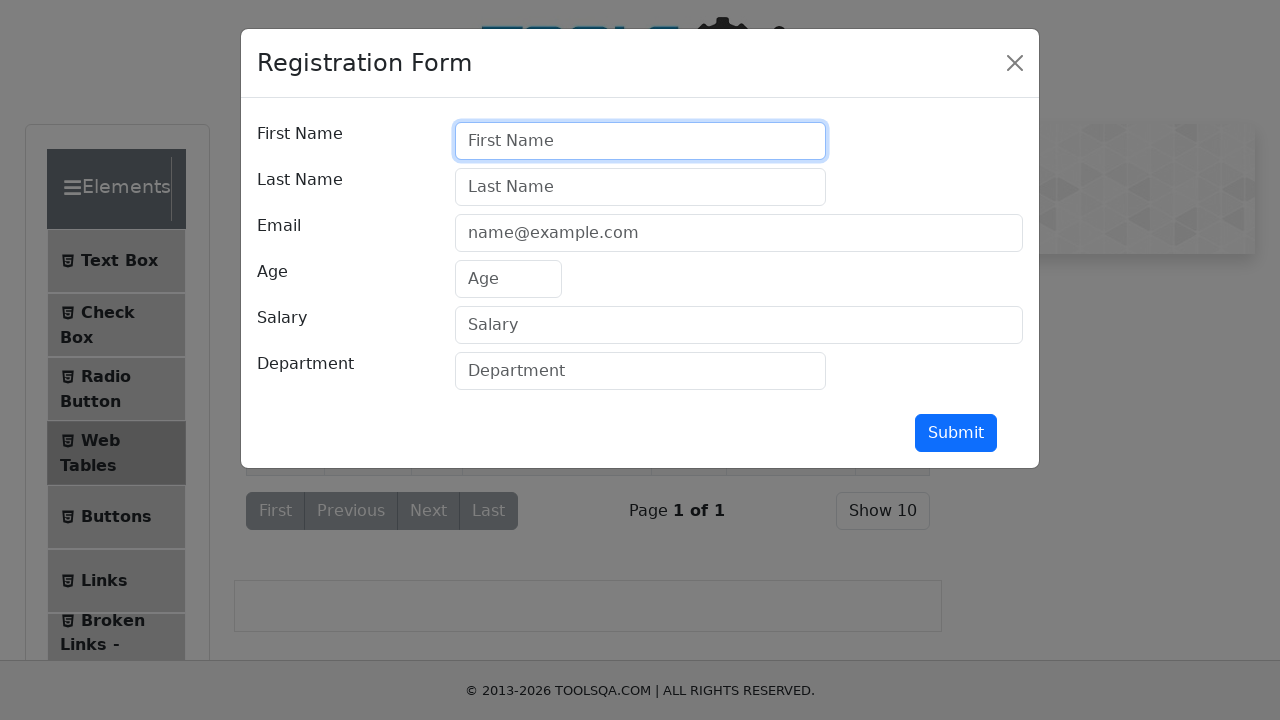

Clicked on Last Name field at (640, 187) on #lastName
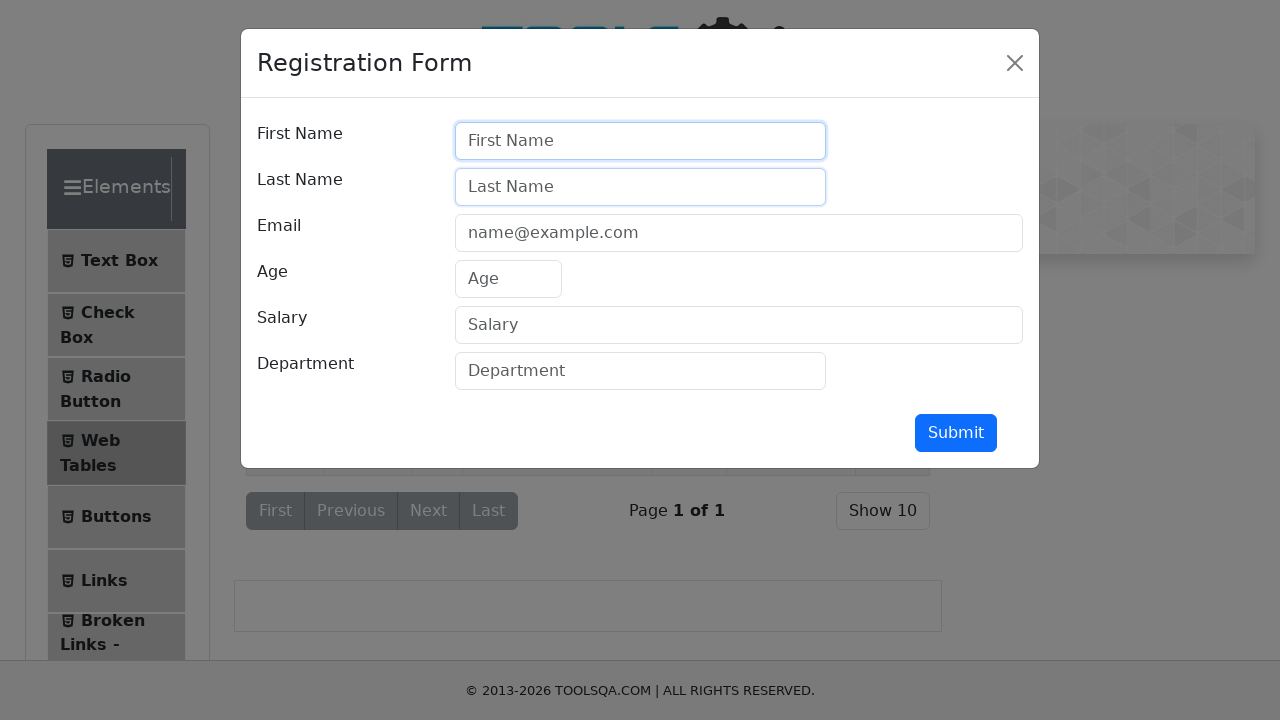

Clicked Submit button to submit the form at (956, 433) on #submit
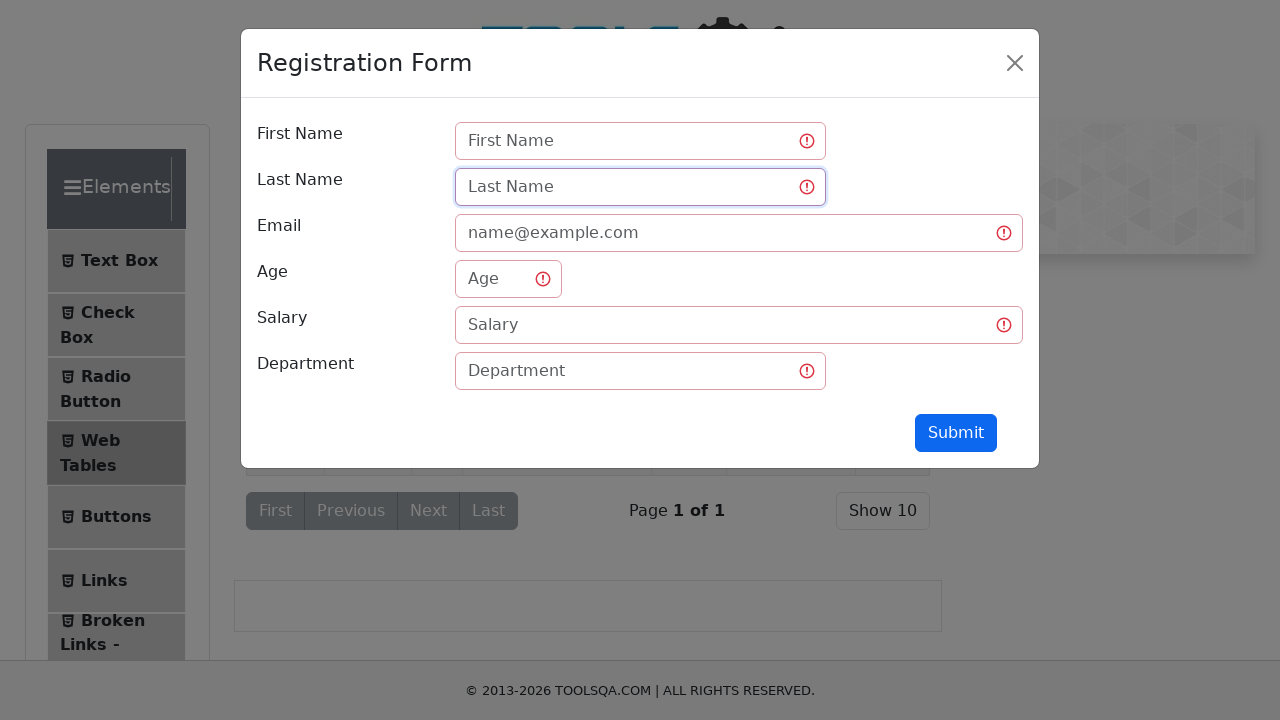

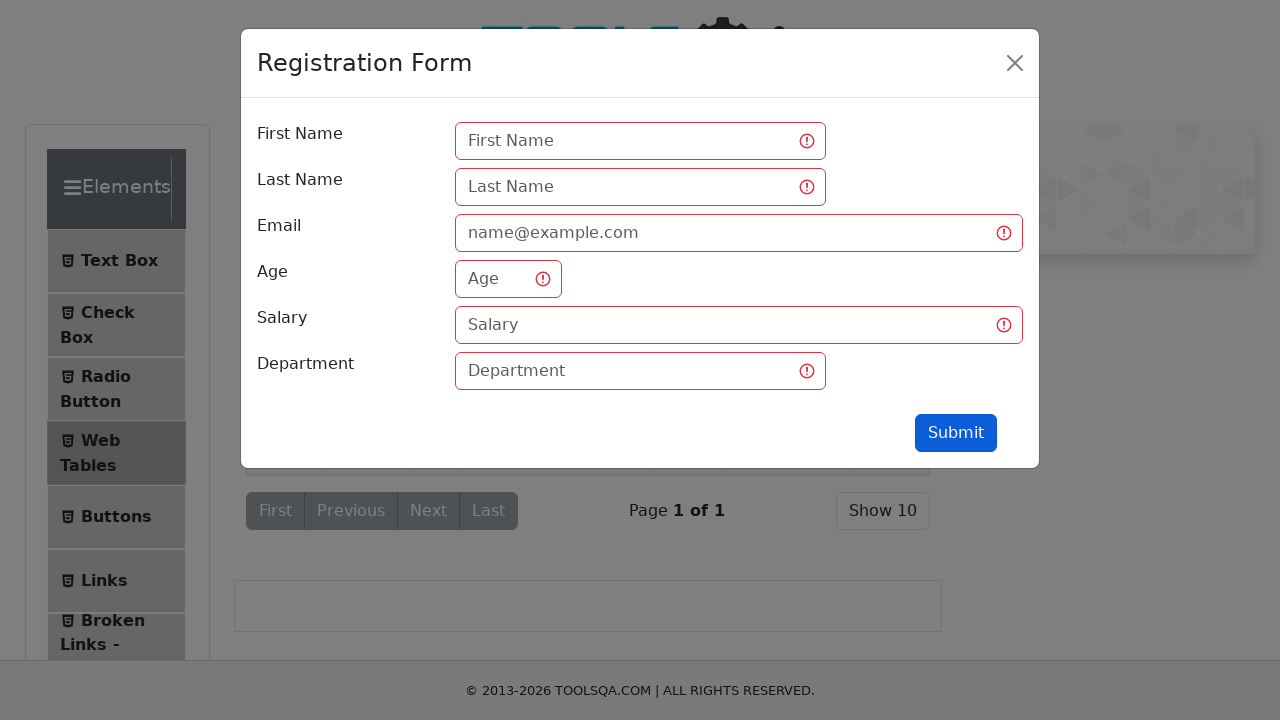